Tests radio button interaction on a registration form by selecting the "Male" gender option, first directly and then by iterating through all radio buttons to find and click the matching one.

Starting URL: http://demo.automationtesting.in/Register.html

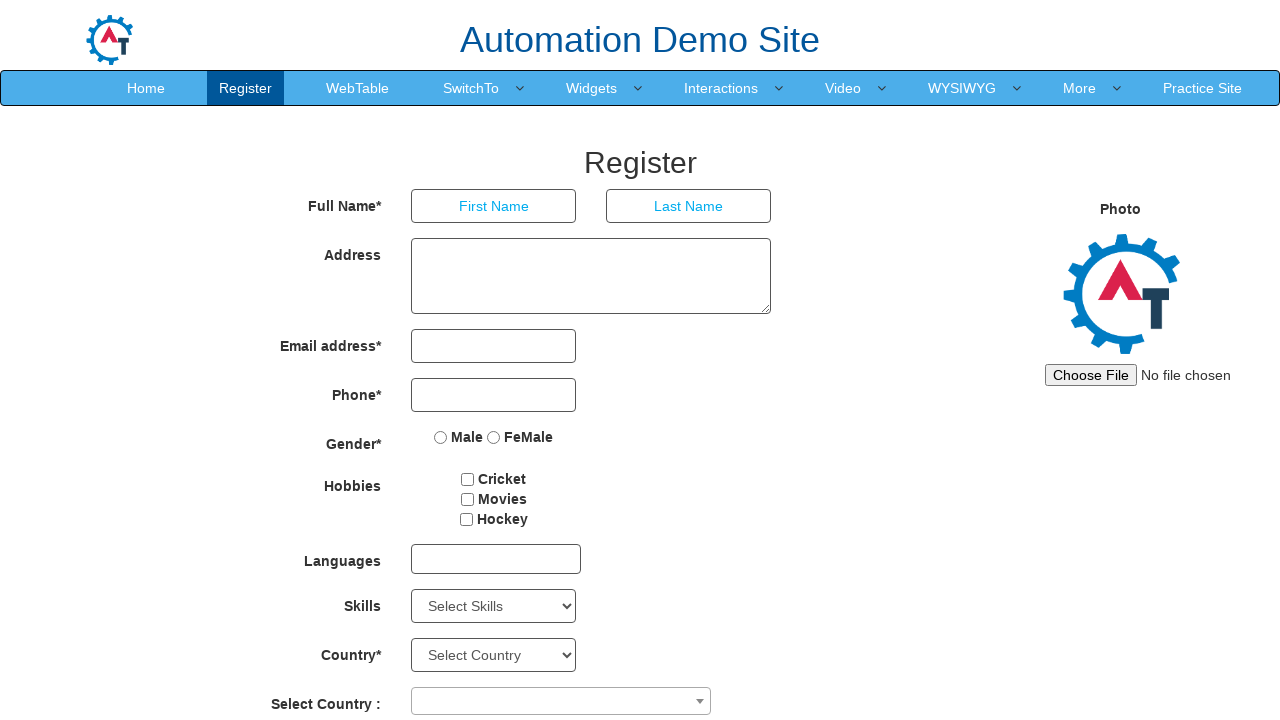

Clicked the Male radio button directly using CSS selector at (441, 437) on input[value='Male']
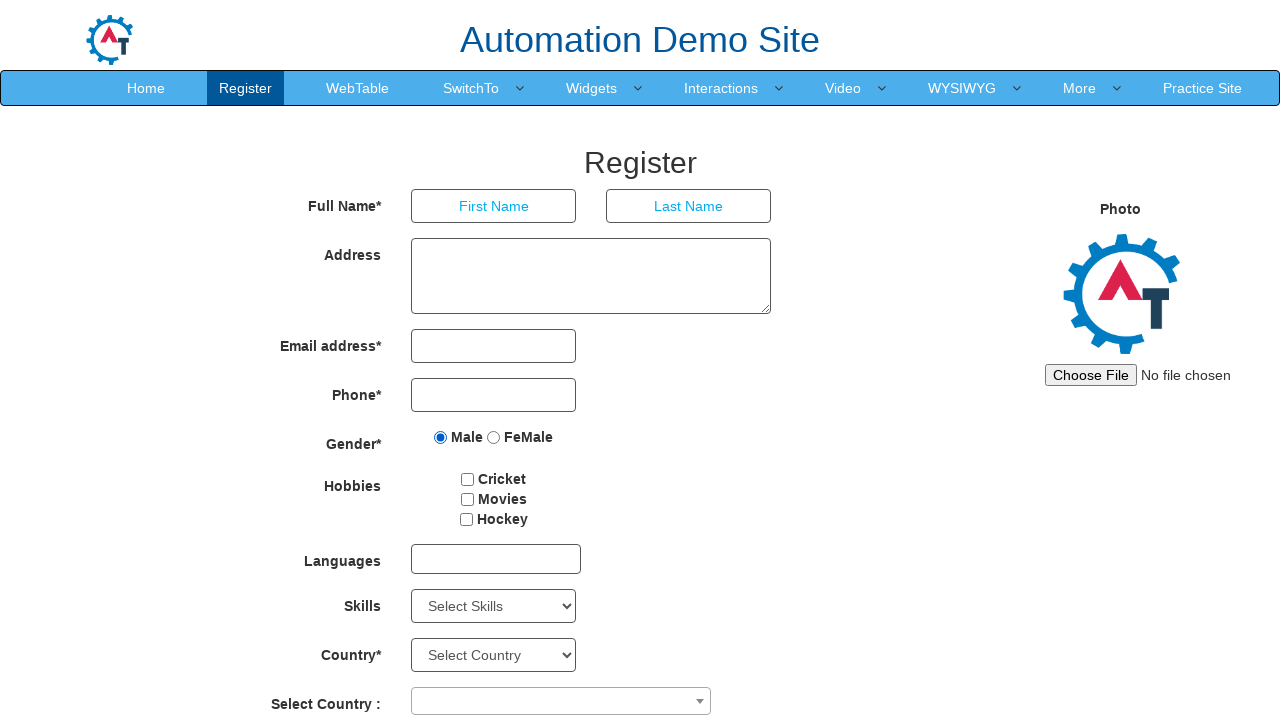

Located all radio button elements on the form
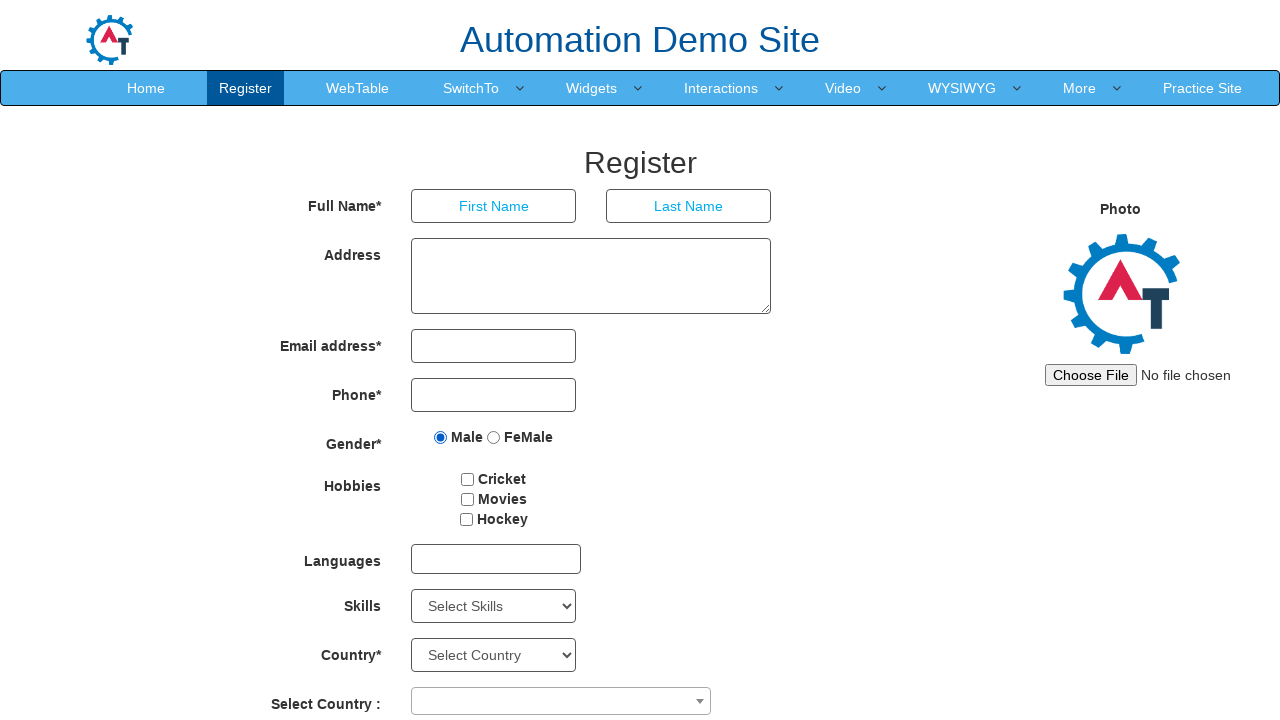

Found 2 radio buttons in total
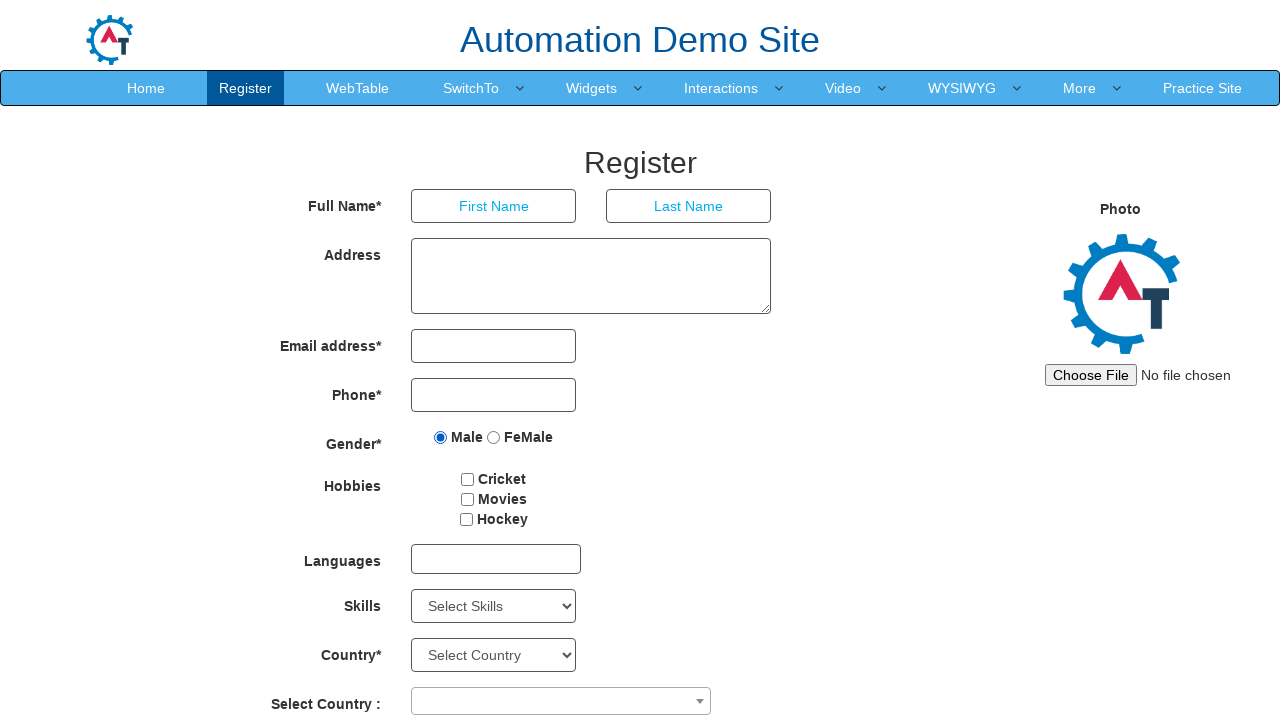

Retrieved value attribute from radio button 1: 'Male'
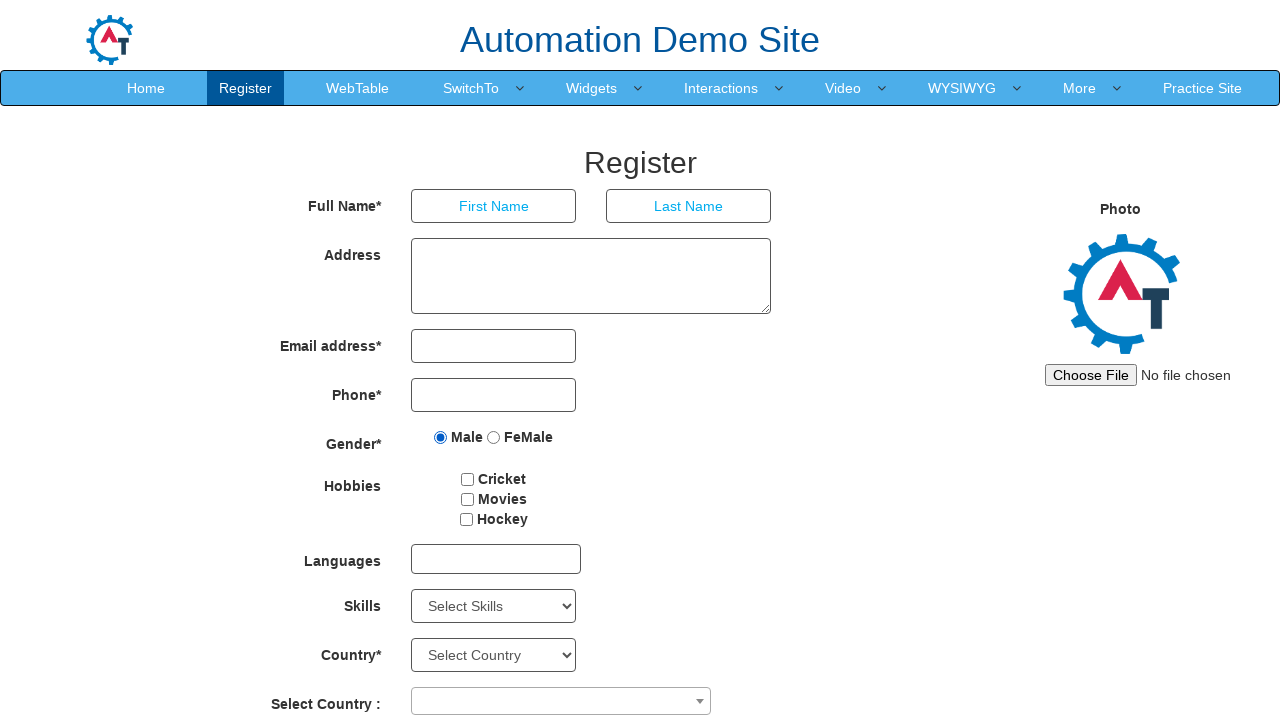

Clicked radio button 1 with value 'Male' after iterating through all options at (441, 437) on input[type='radio'] >> nth=0
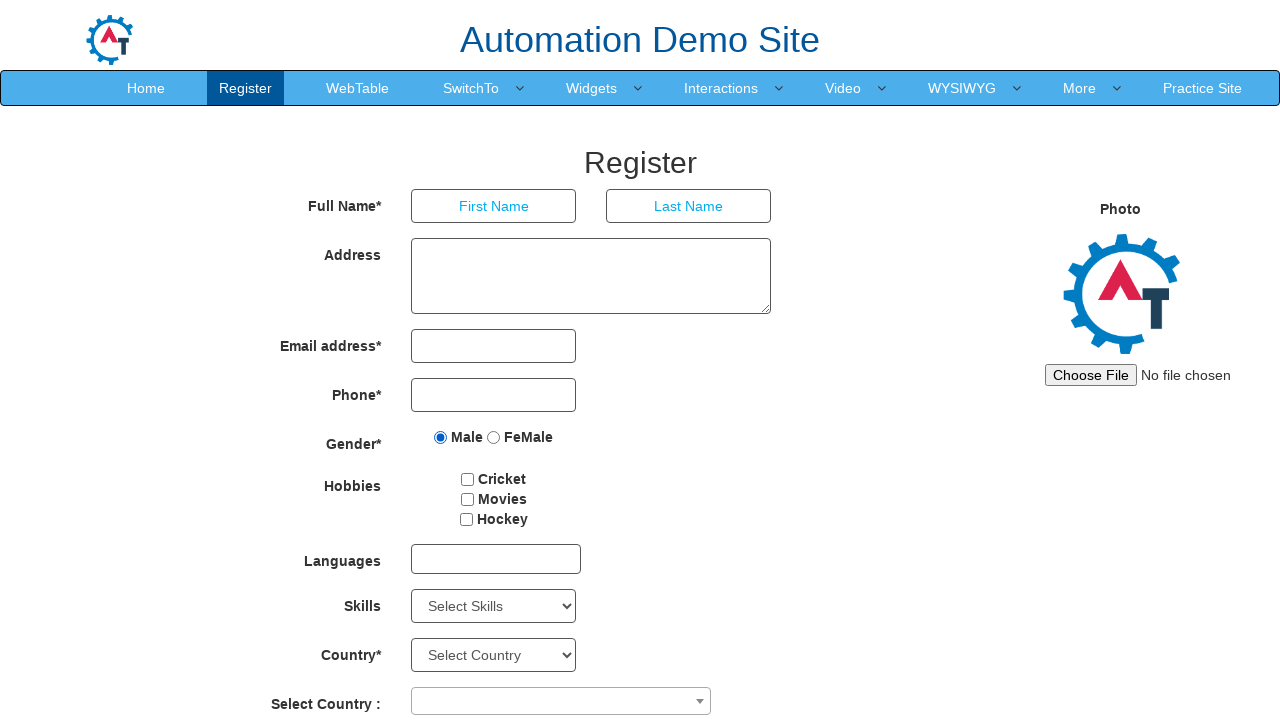

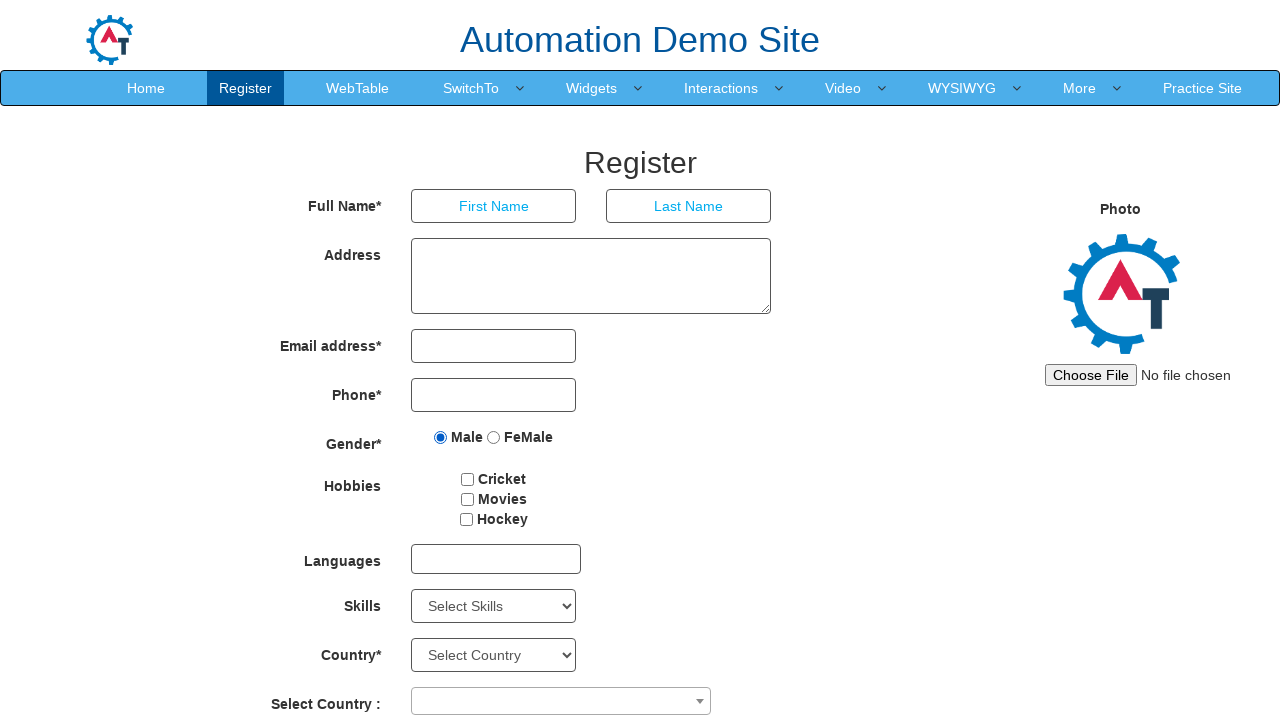